Tests dropdown selection functionality by switching to an iframe and selecting an option from a dropdown menu

Starting URL: https://www.w3schools.com/tags/tryit.asp?filename=tryhtml_select

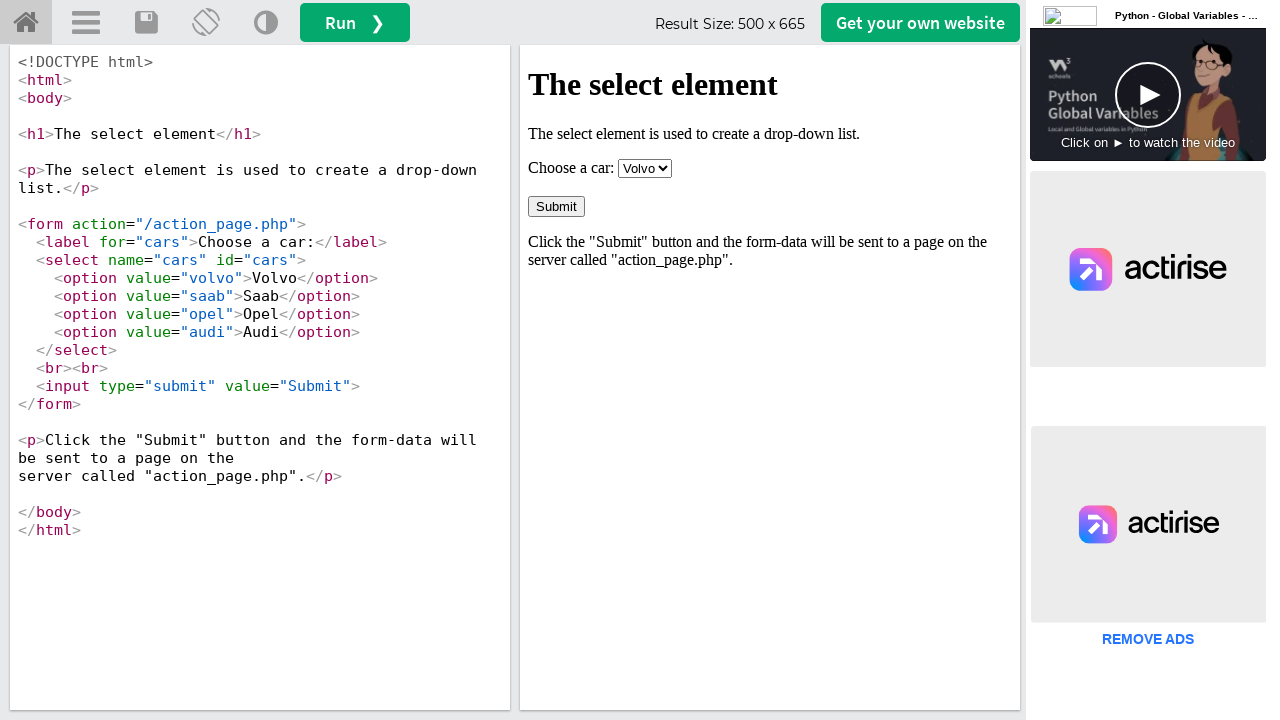

Located iframe with ID 'iframeResult' containing the demo
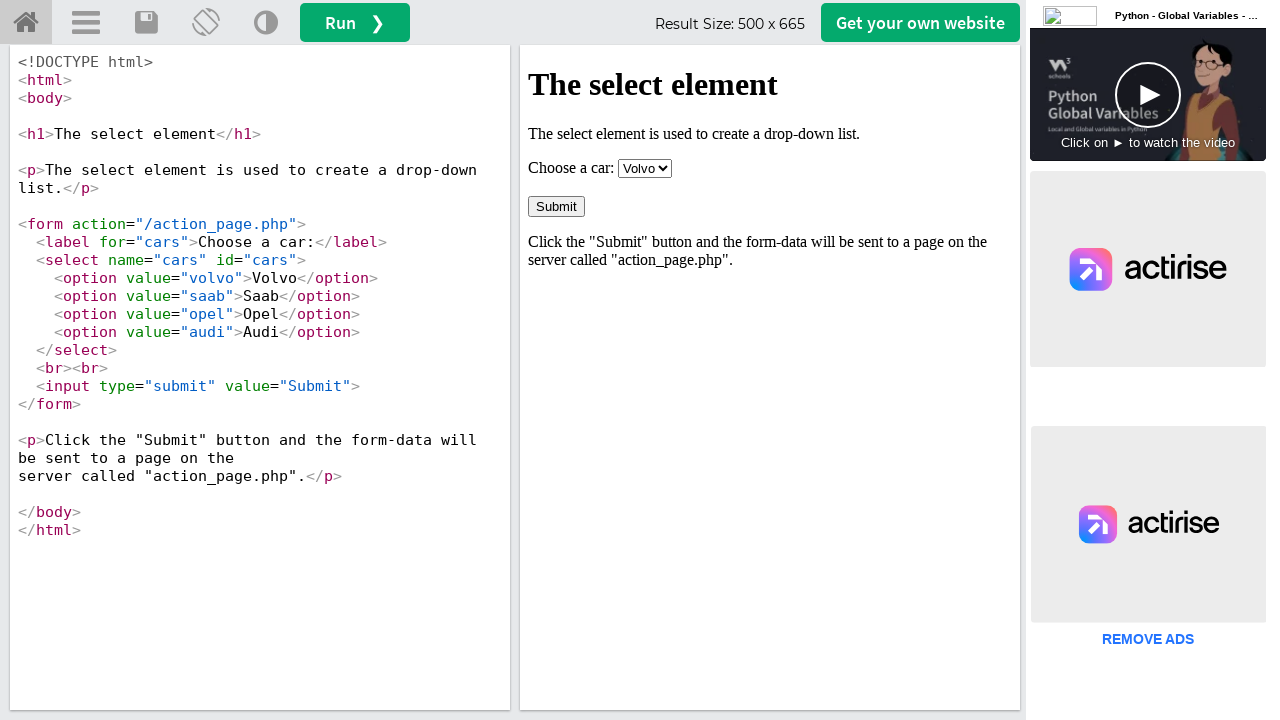

Selected second option (index 1) from dropdown menu with ID 'cars' on #iframeResult >> internal:control=enter-frame >> #cars
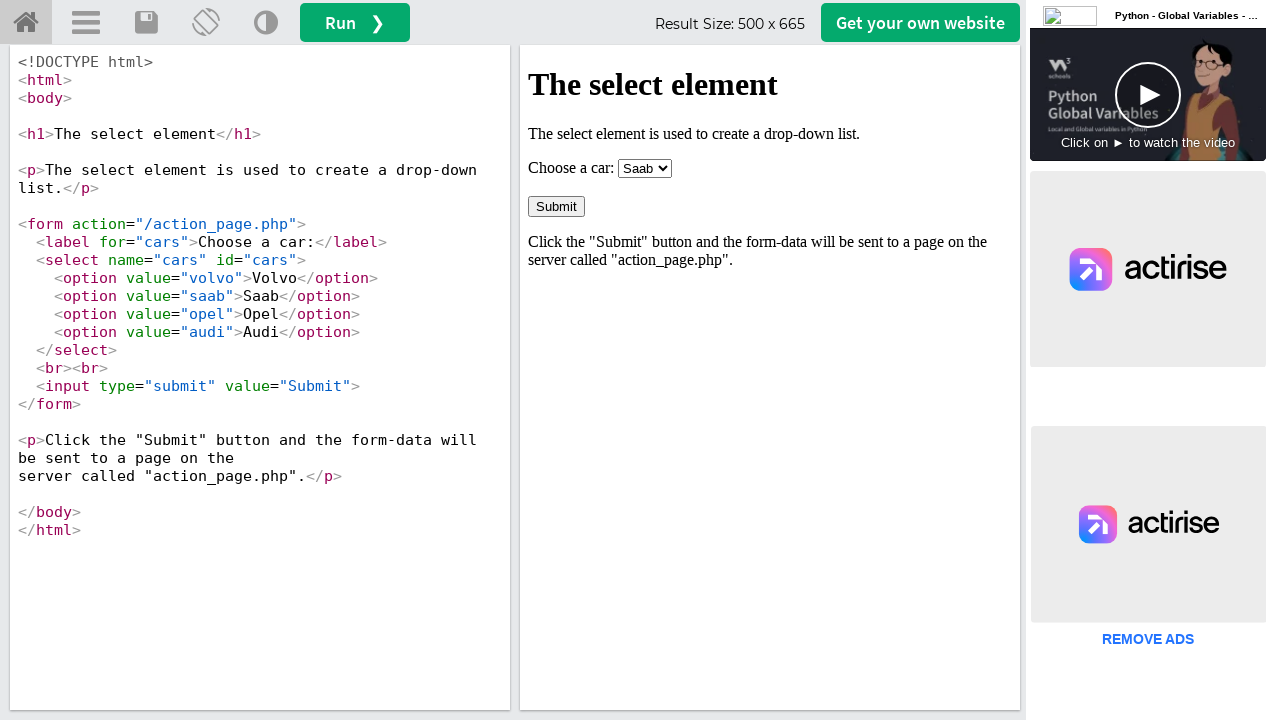

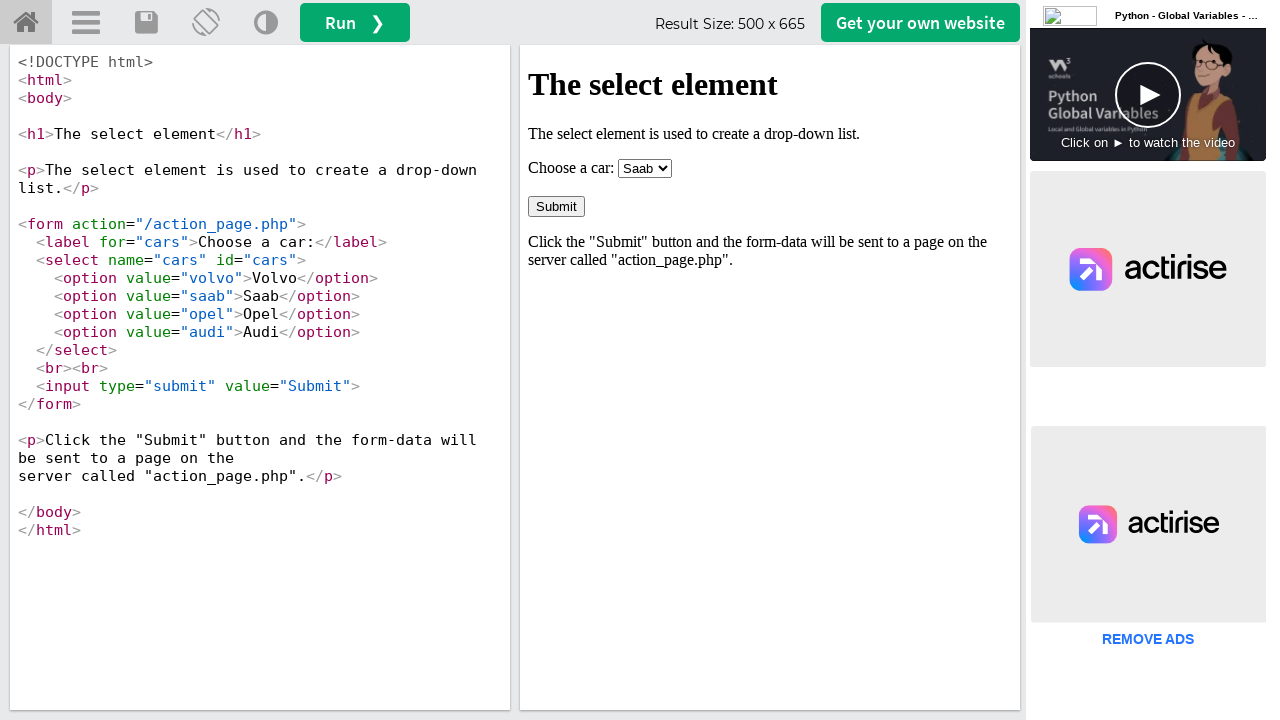